Tests that registration fails when the email field is left empty, verifying the error message is displayed.

Starting URL: http://training.skillo-bg.com:4200/users/register

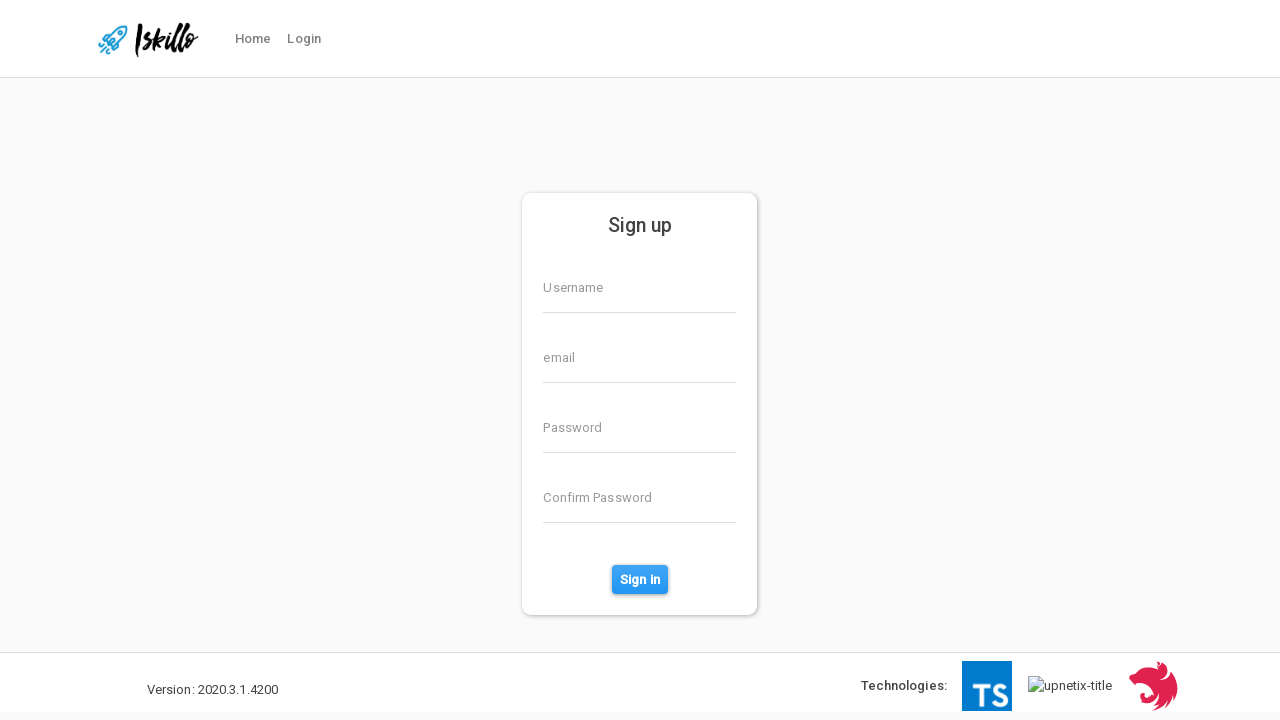

Navigated to registration page
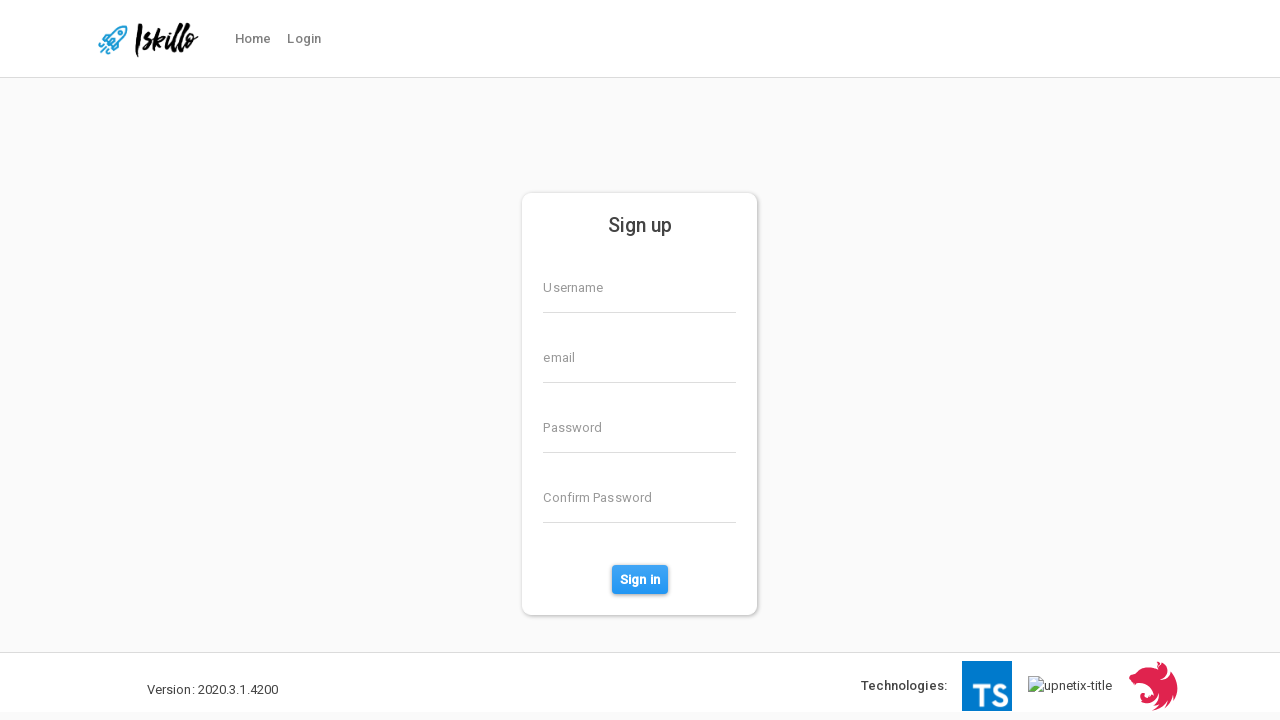

Filled username field with 'TestUser9251' on xpath=//input[contains(@placeholder, 'Username')]
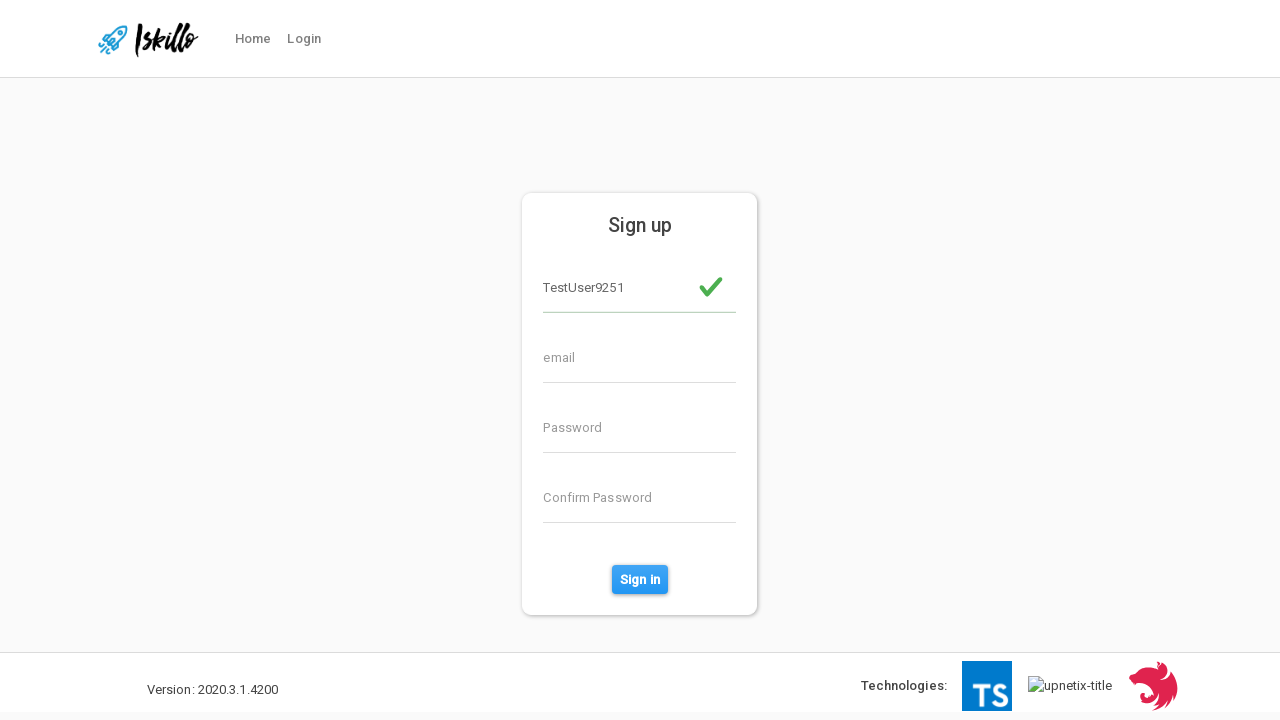

Filled password field with 'MyTestPassword456' on #defaultRegisterFormPassword
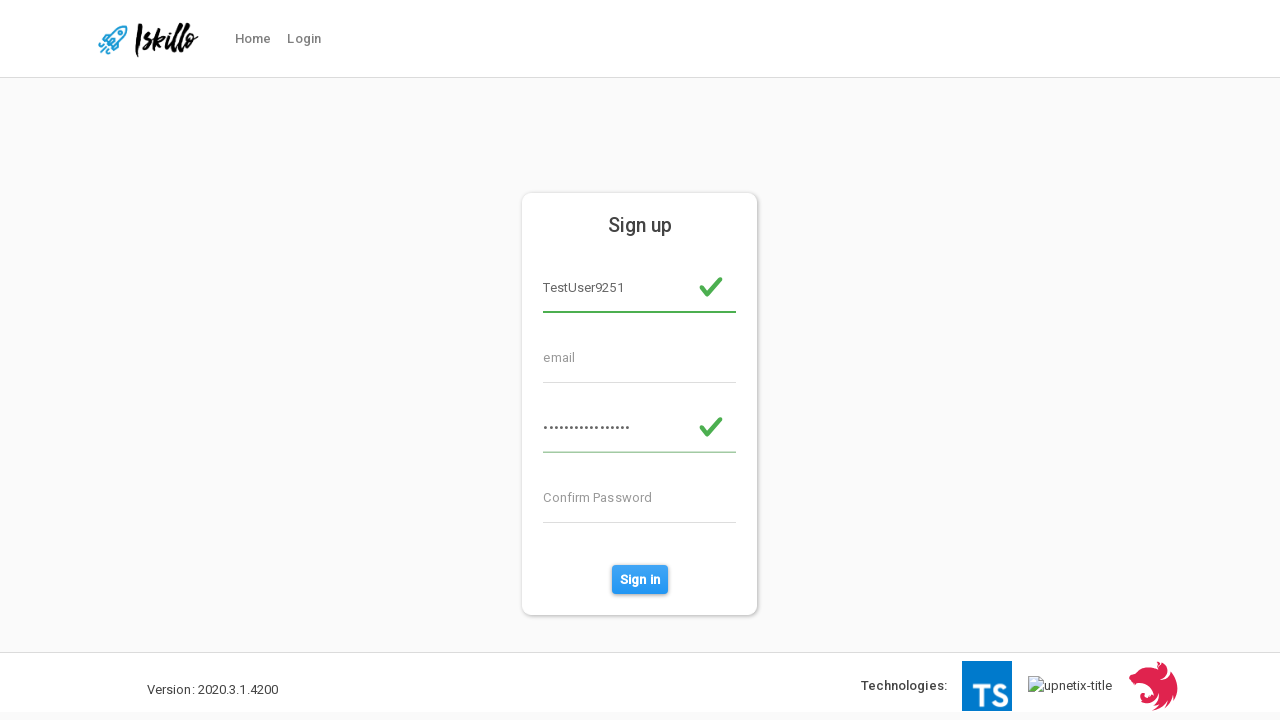

Filled confirm password field with 'MyTestPassword456' on #defaultRegisterPhonePassword
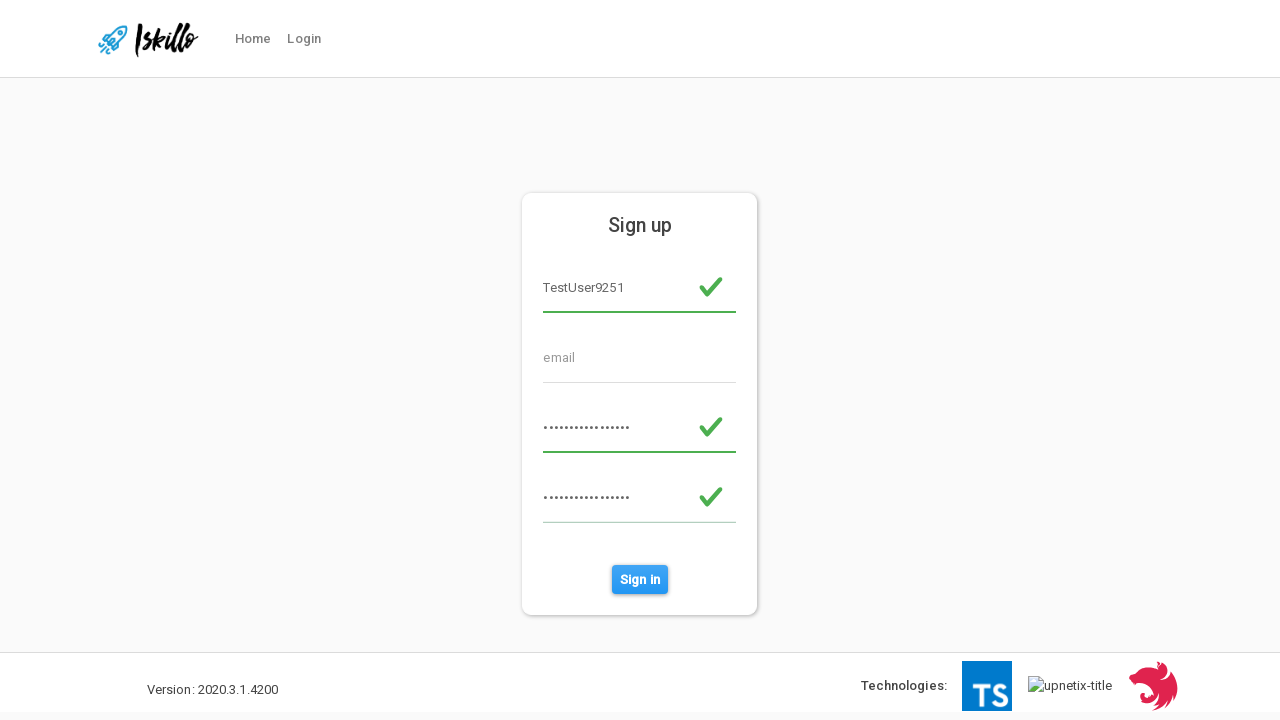

Clicked sign in/submit button to attempt registration without email at (640, 580) on #sign-in-button
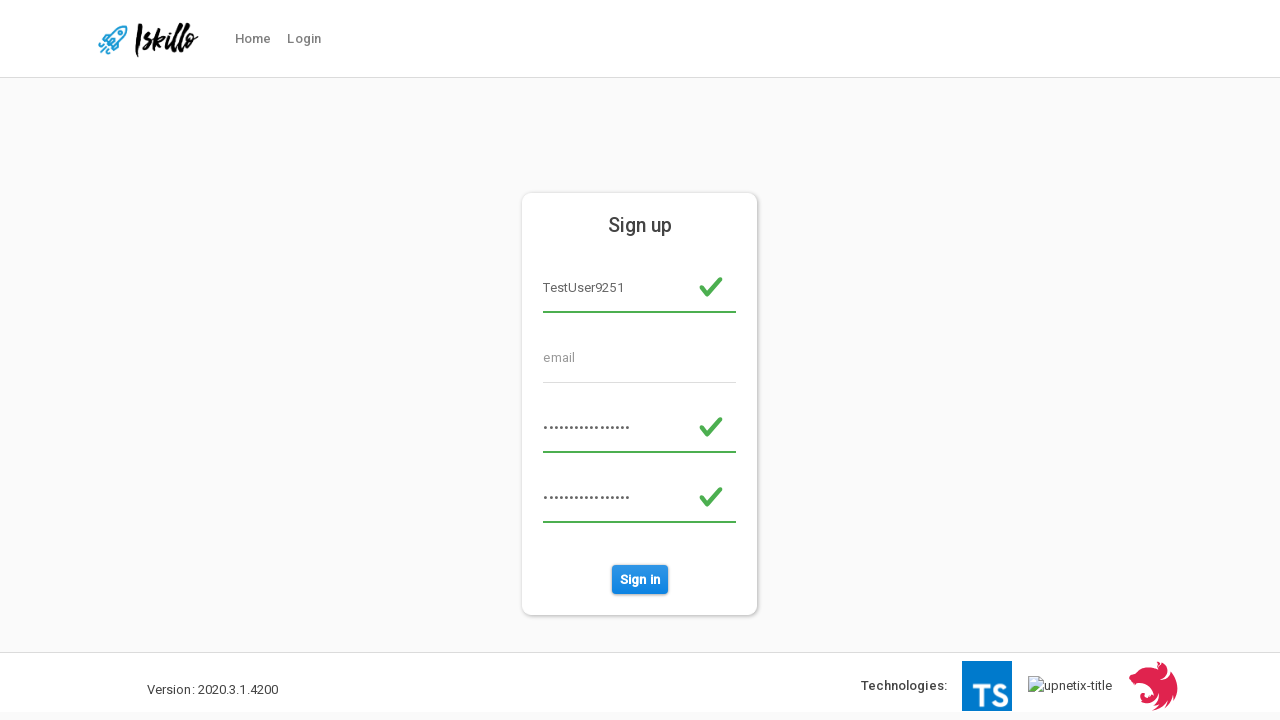

Error message displayed confirming registration failed due to missing email field
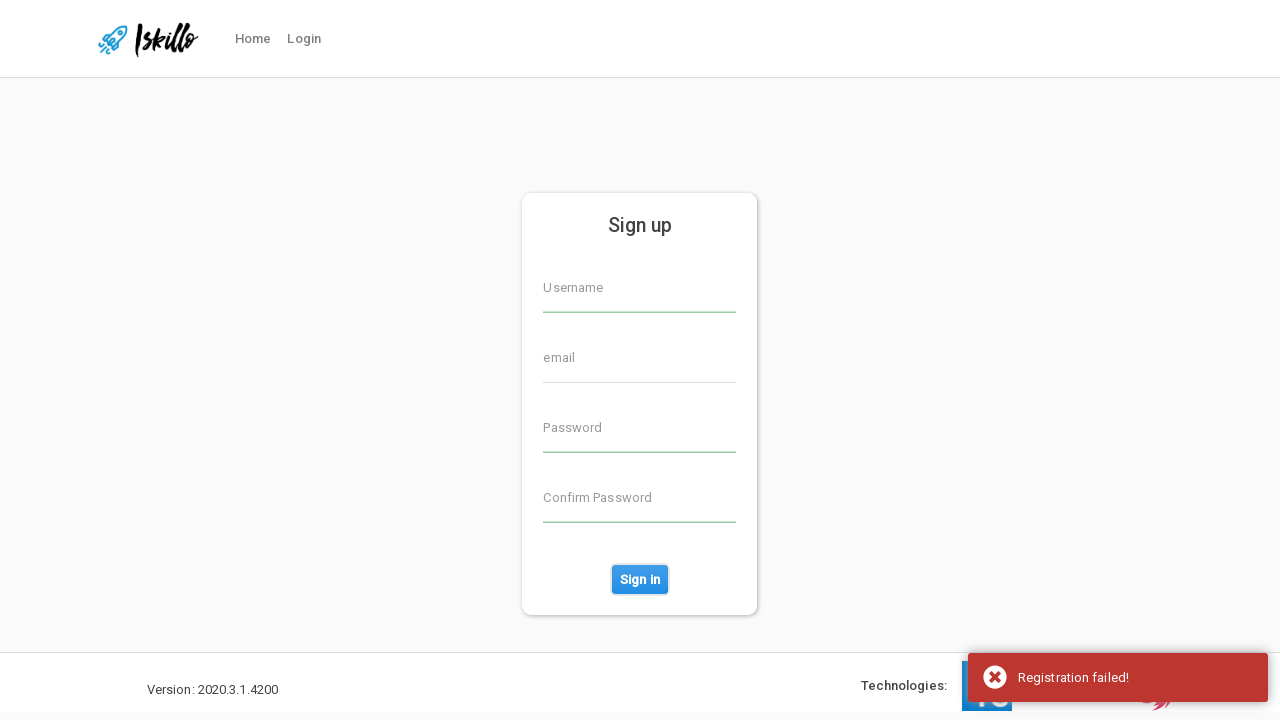

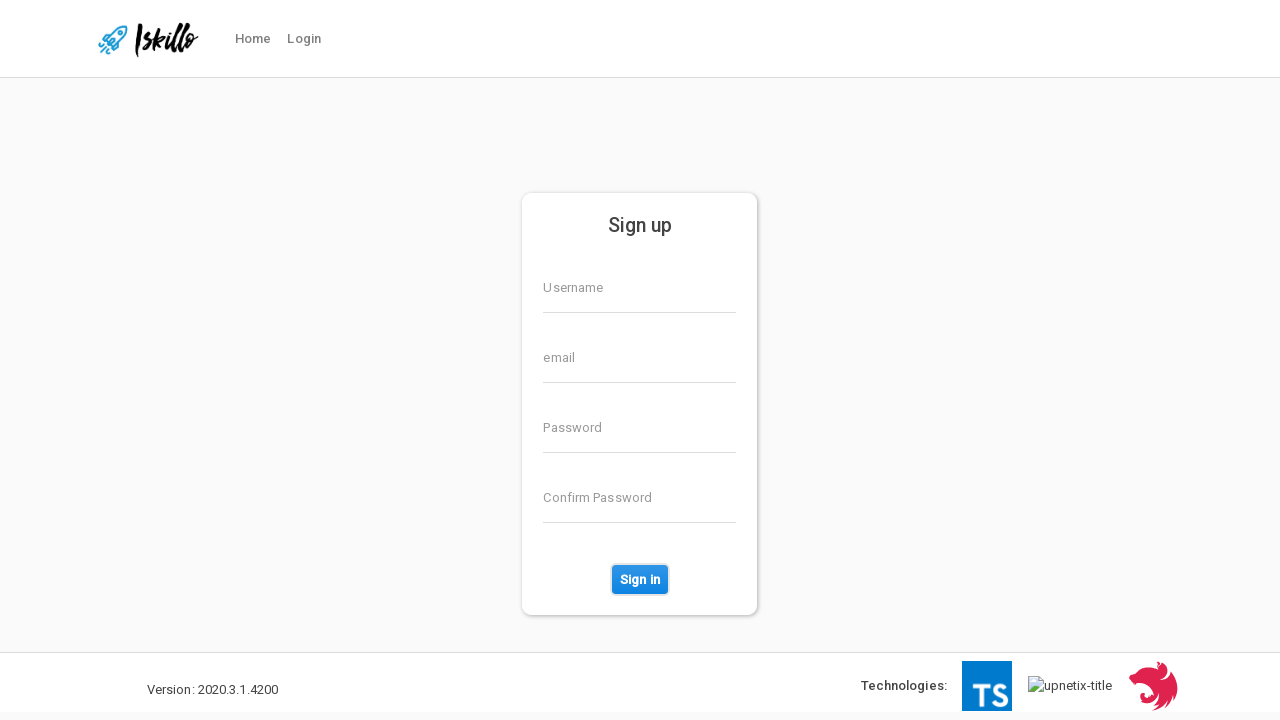